Tests sorting the Due column in ascending order on table2 using semantic class selectors for better cross-browser compatibility.

Starting URL: http://the-internet.herokuapp.com/tables

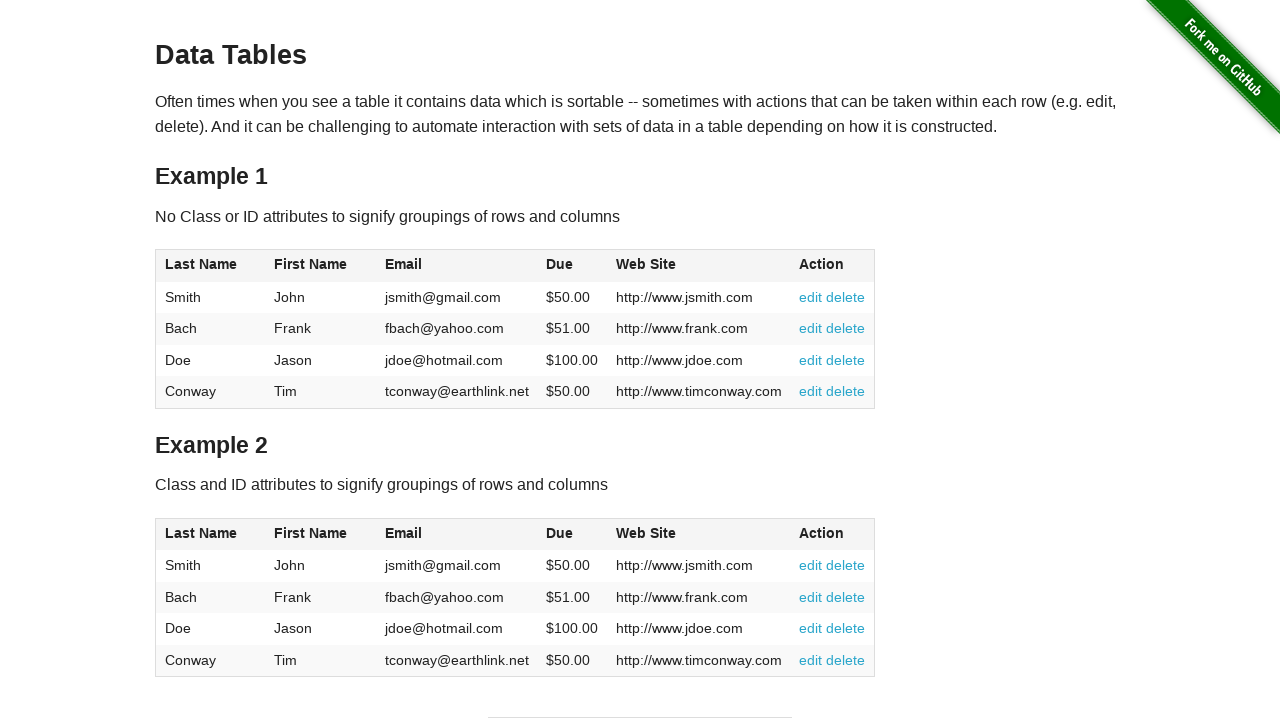

Clicked the Due column header in table2 to sort at (560, 533) on #table2 thead .dues
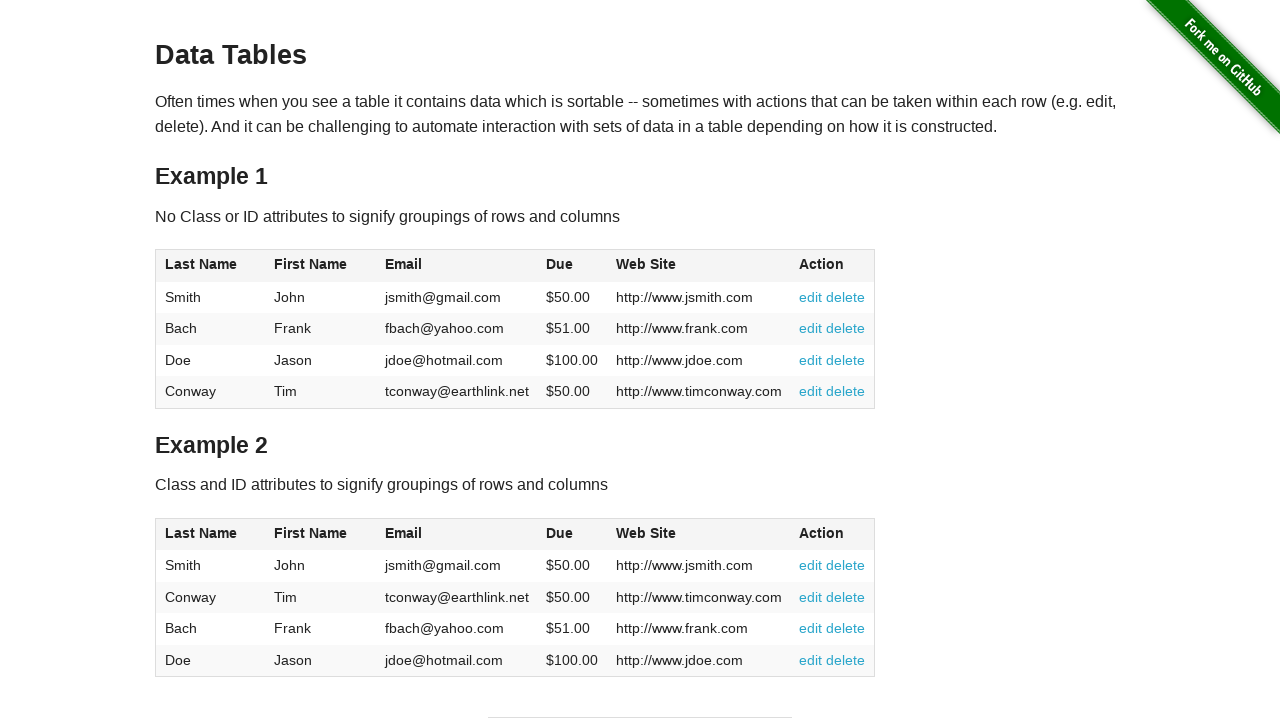

Table2 sorted by Due column in ascending order
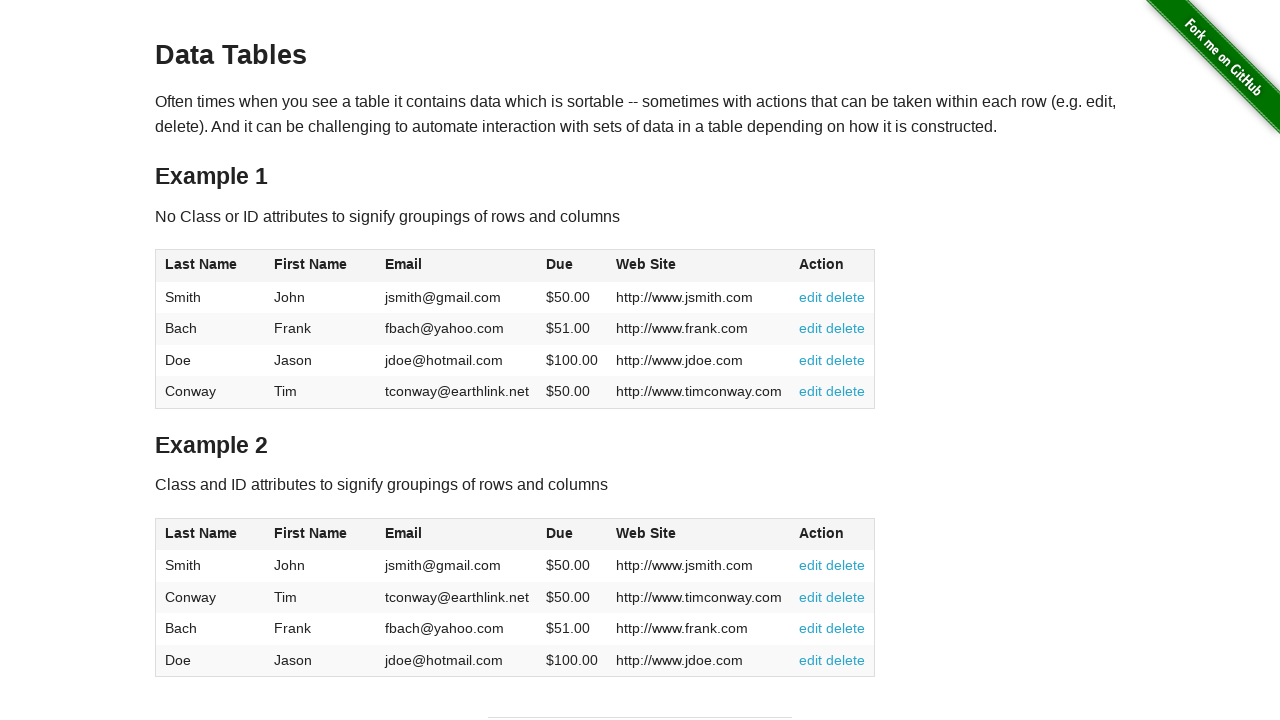

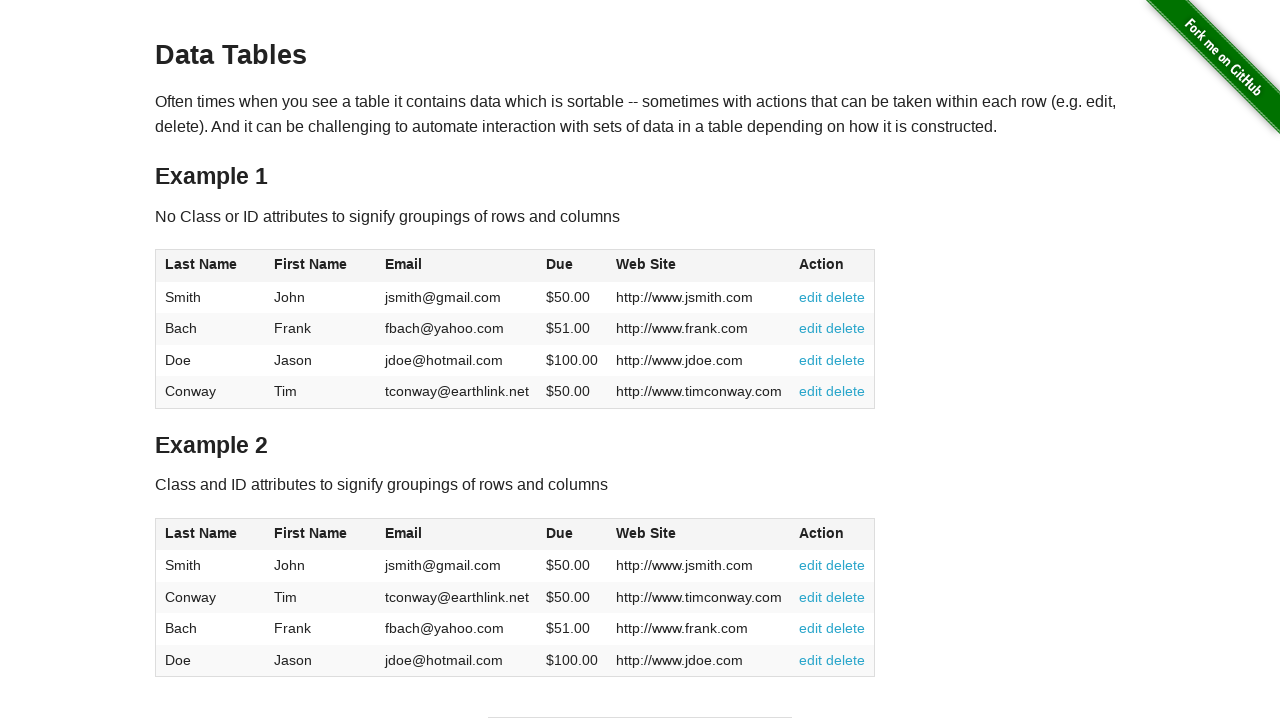